Tests scrolling functionality by hovering over elements at the bottom and top of the page to trigger scrolling behavior

Starting URL: https://practice.cydeo.com/

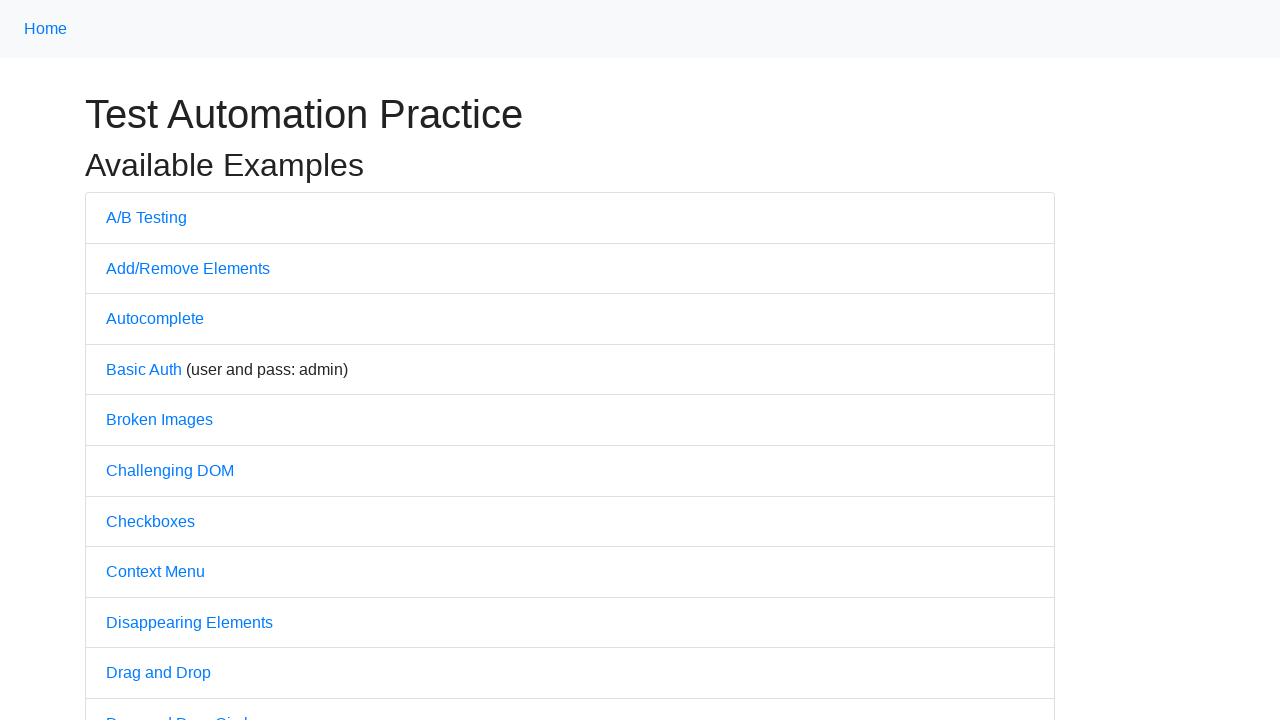

Hovered over CYDEO link at the bottom of the page to trigger scroll down at (614, 707) on xpath=//a[.='CYDEO']
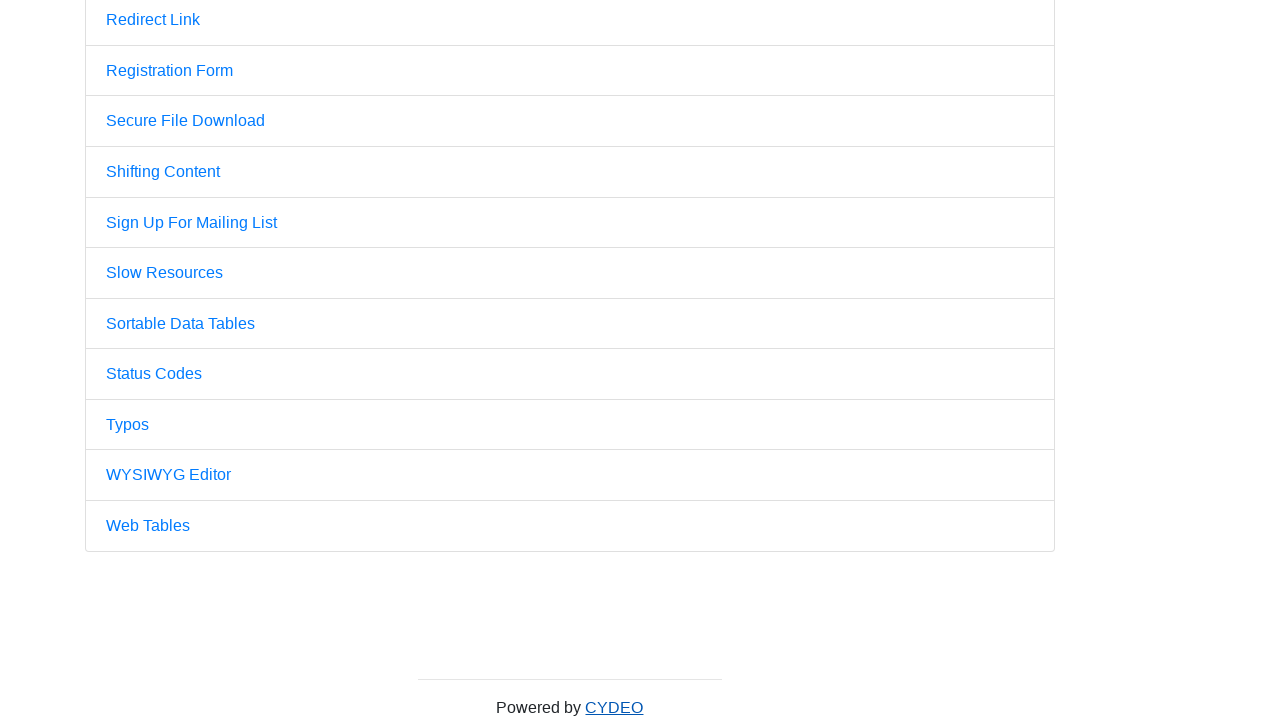

Hovered over Home link at the top of the page to trigger scroll up at (46, 29) on xpath=//a[.='Home']
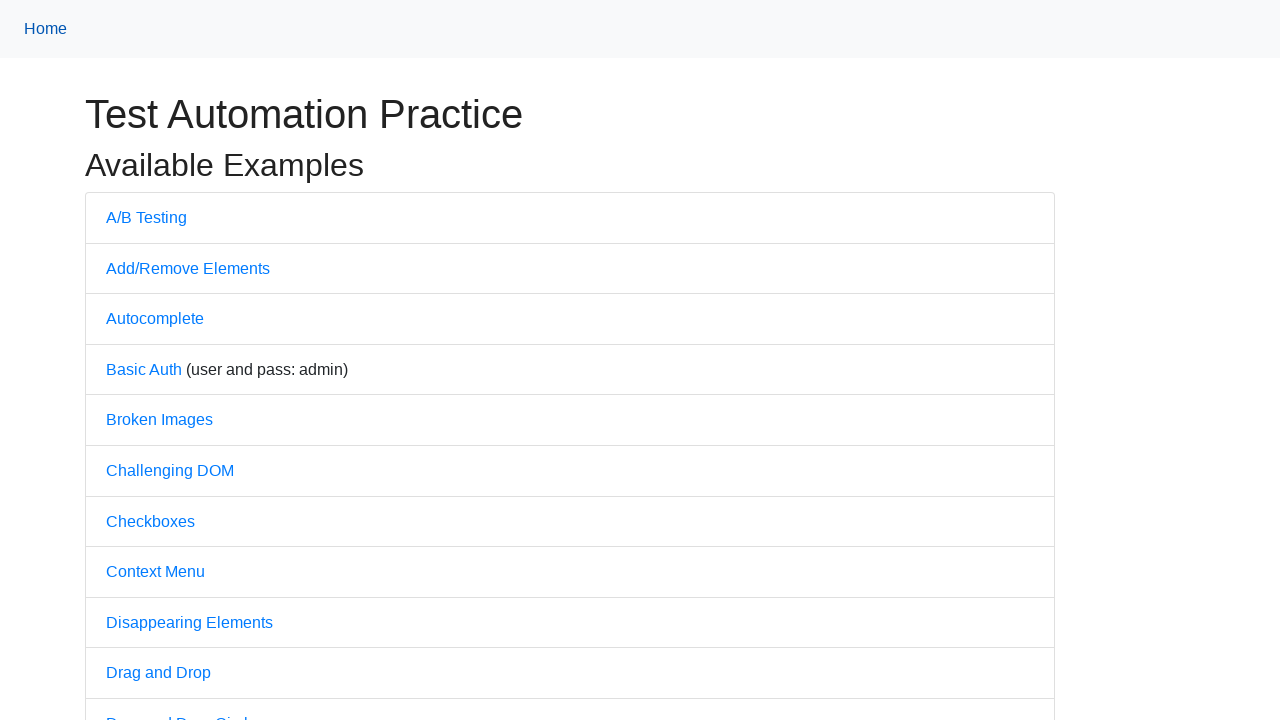

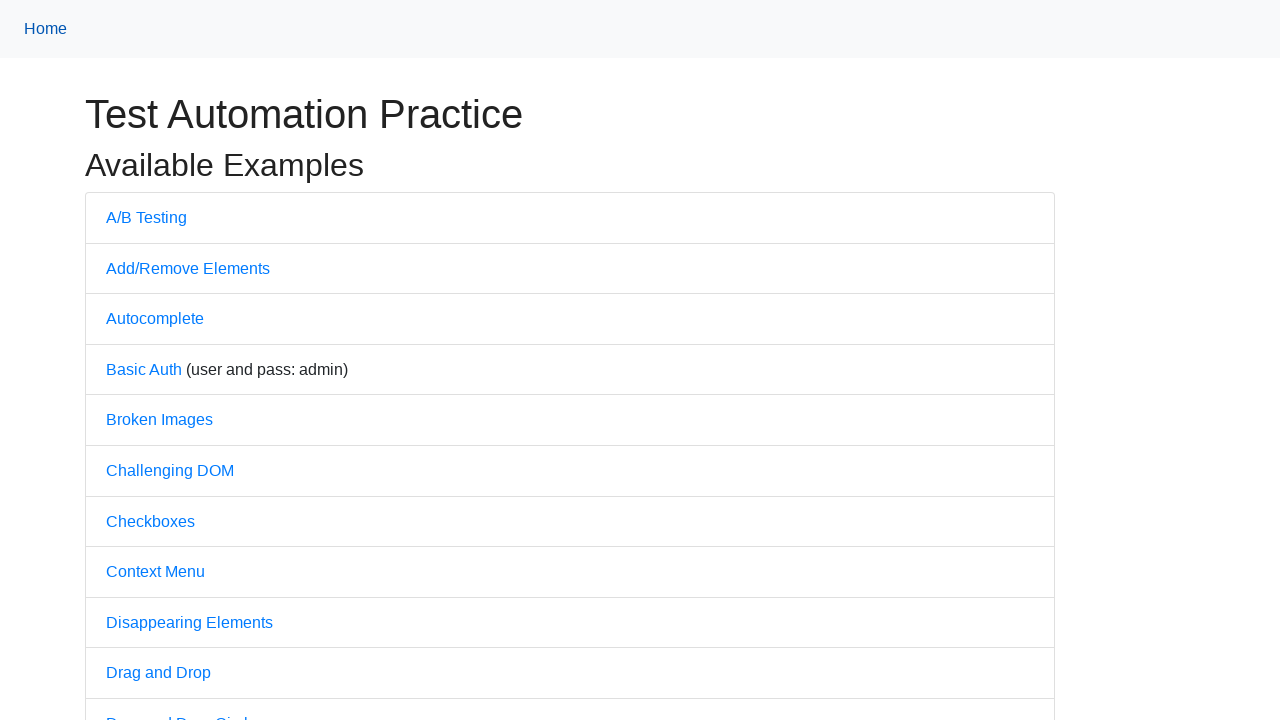